Clicks the Get Started button to test focus state

Starting URL: https://webdriver.io

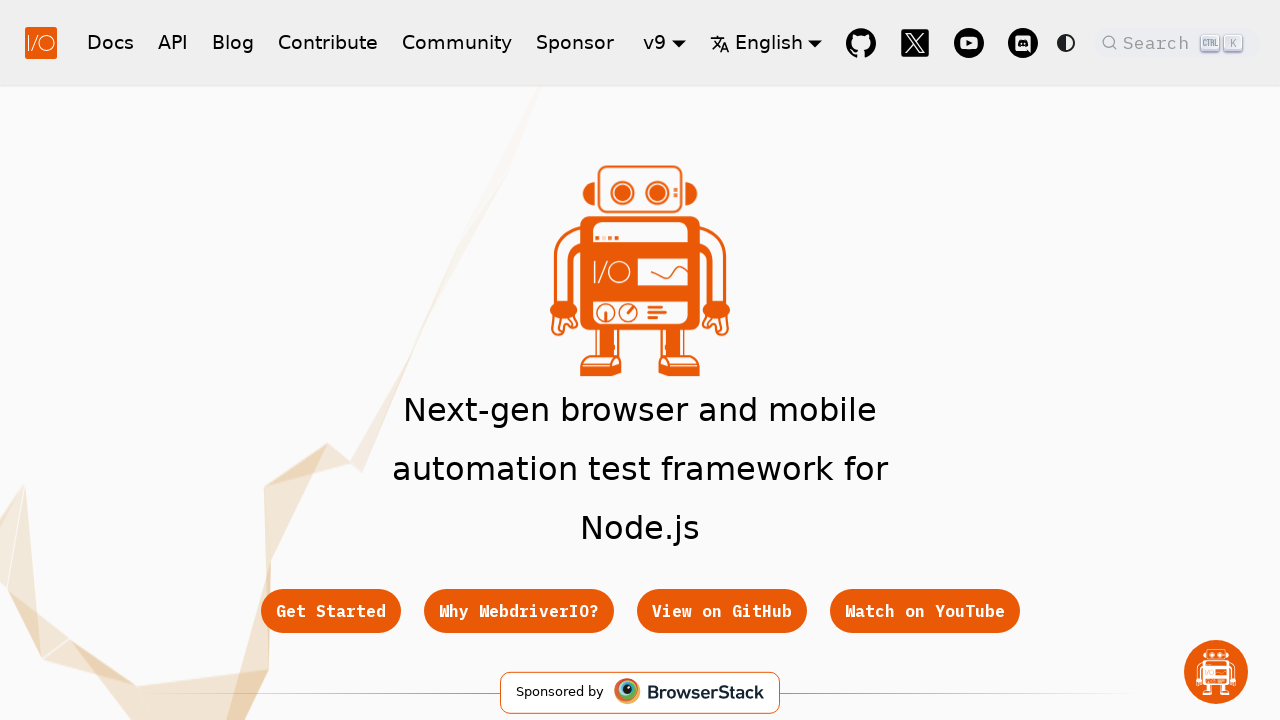

Clicked the Get Started button to test focus state at (330, 611) on .button[href="/docs/gettingstarted"]
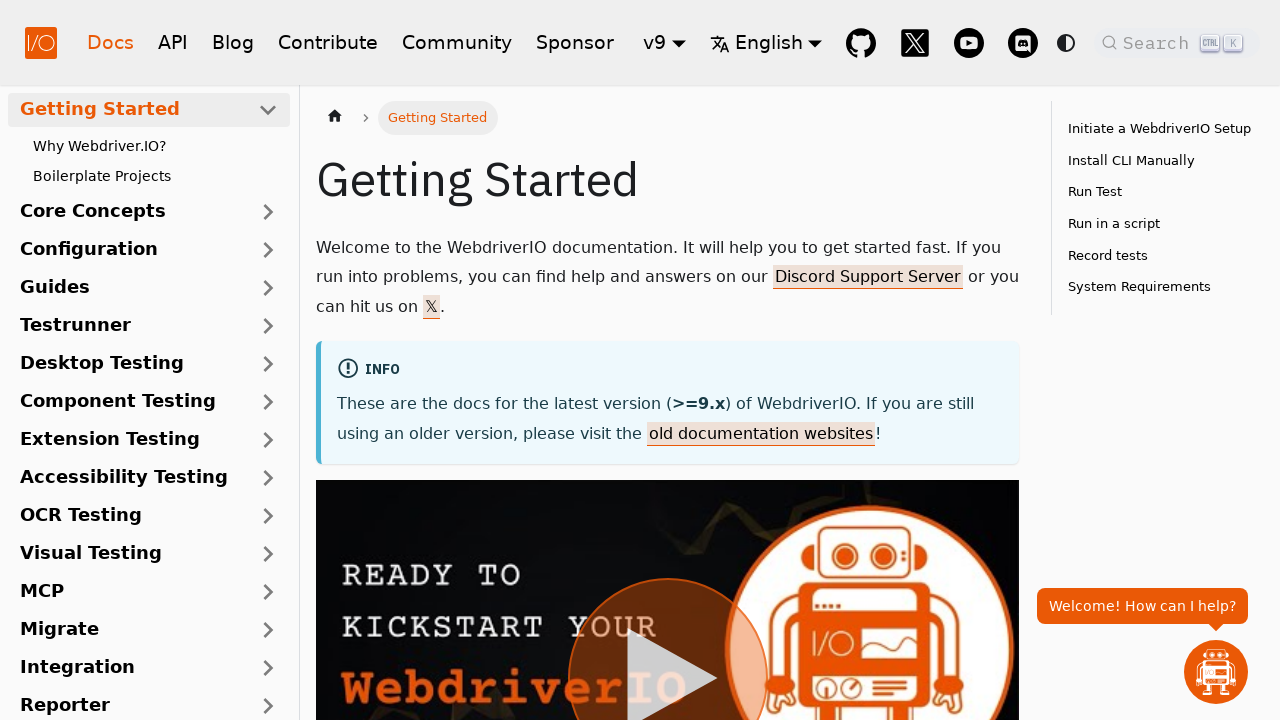

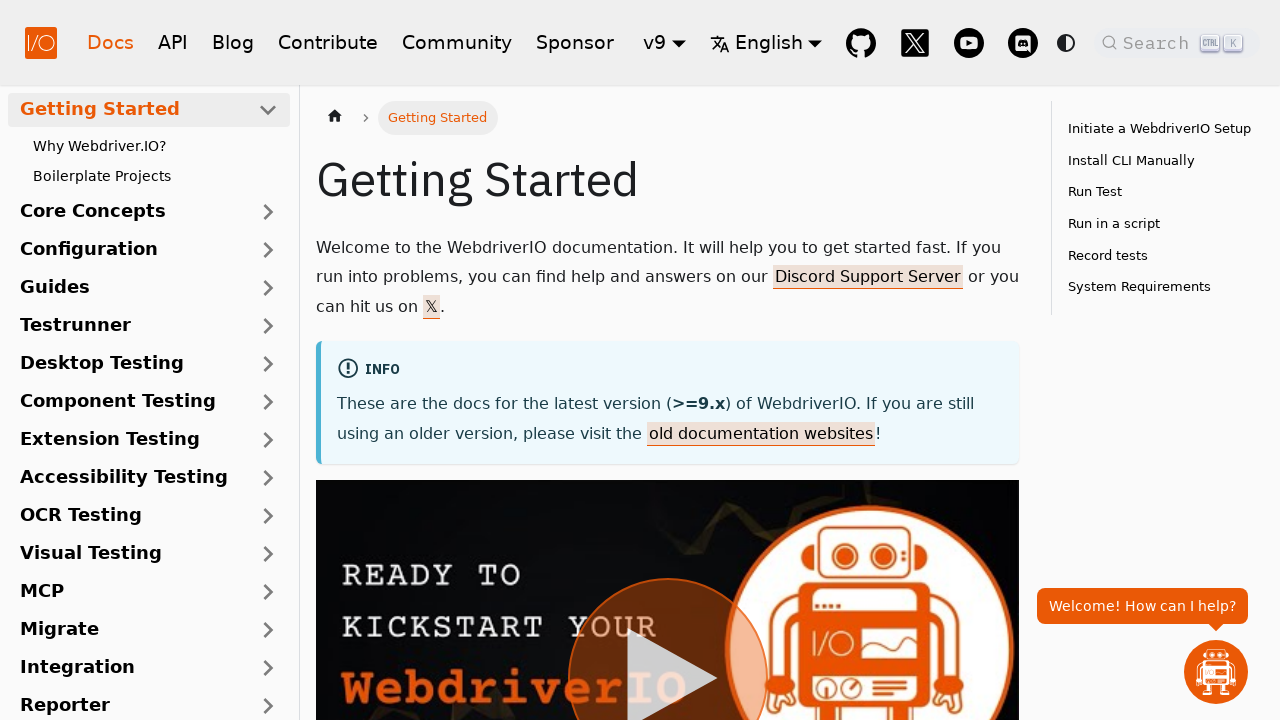